Clicks on the cart icon in the header to navigate to the shopping cart page

Starting URL: https://www.target.com/

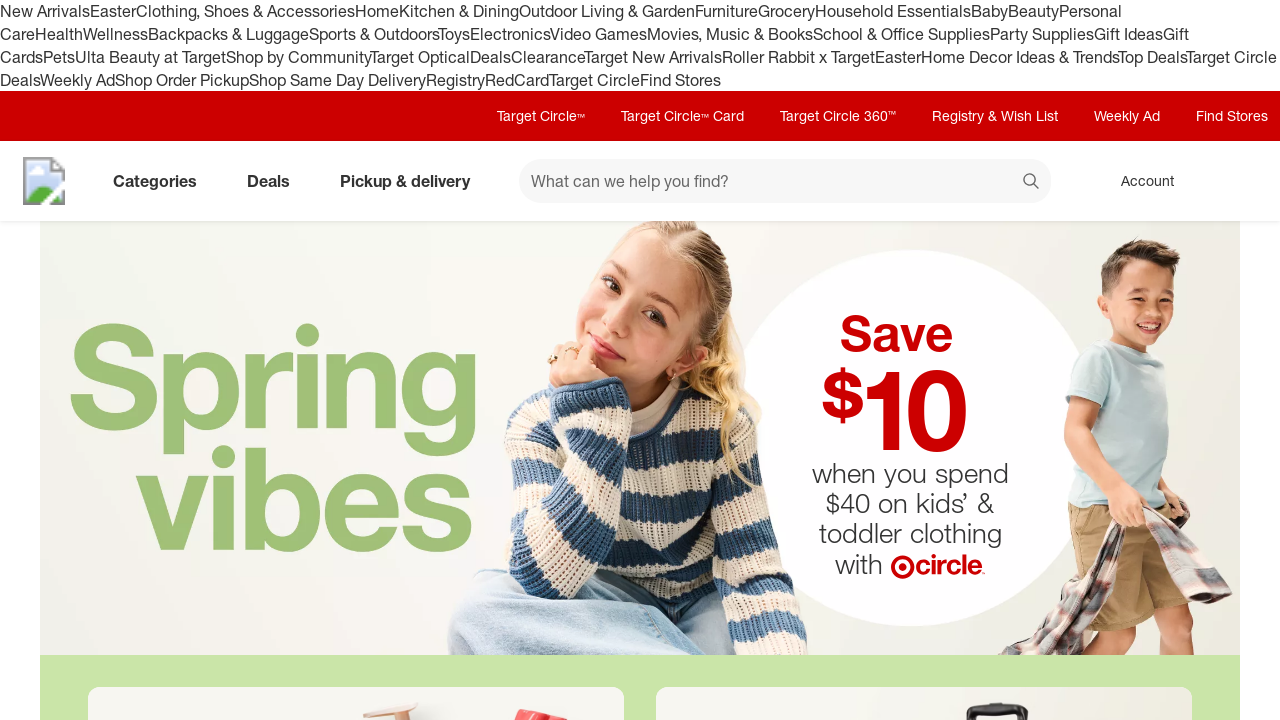

Clicked on cart icon in header at (1238, 181) on [data-test='@web/CartLink']
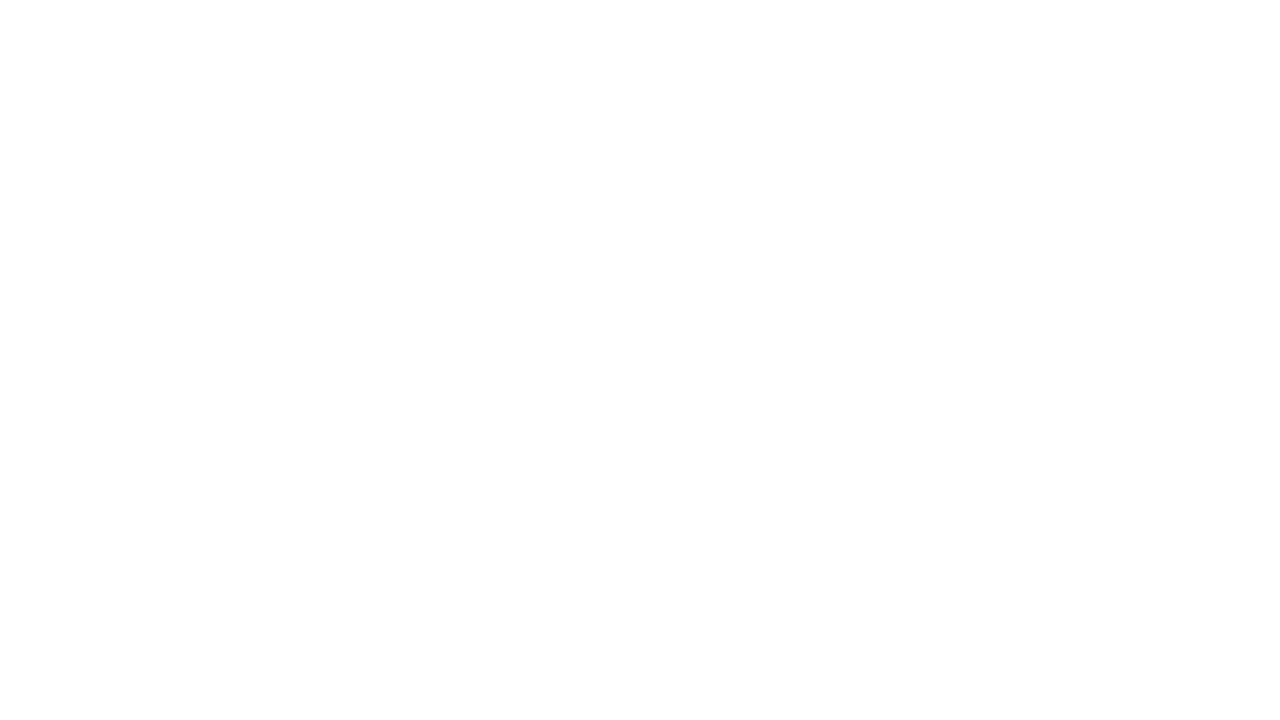

Shopping cart page loaded
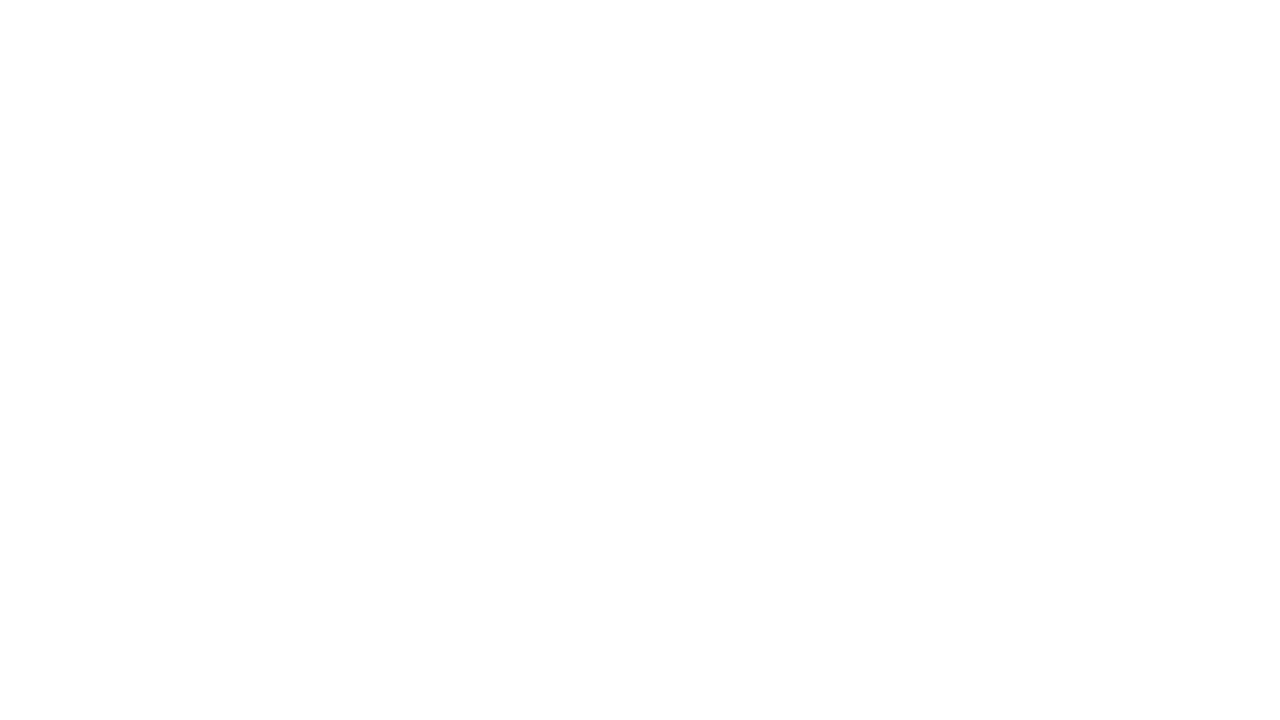

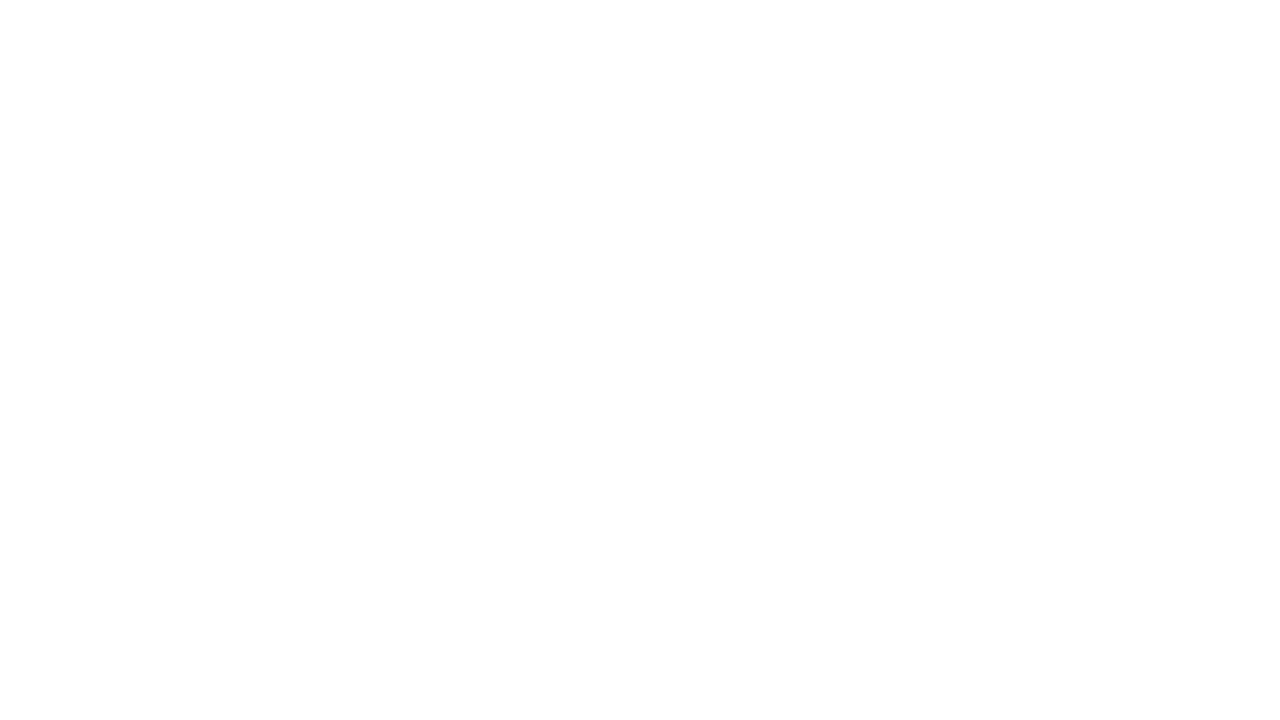